Tests Server-Sent Events demo page by verifying that SSE events are being published and list items appear over time

Starting URL: https://sse-demo.netlify.app/

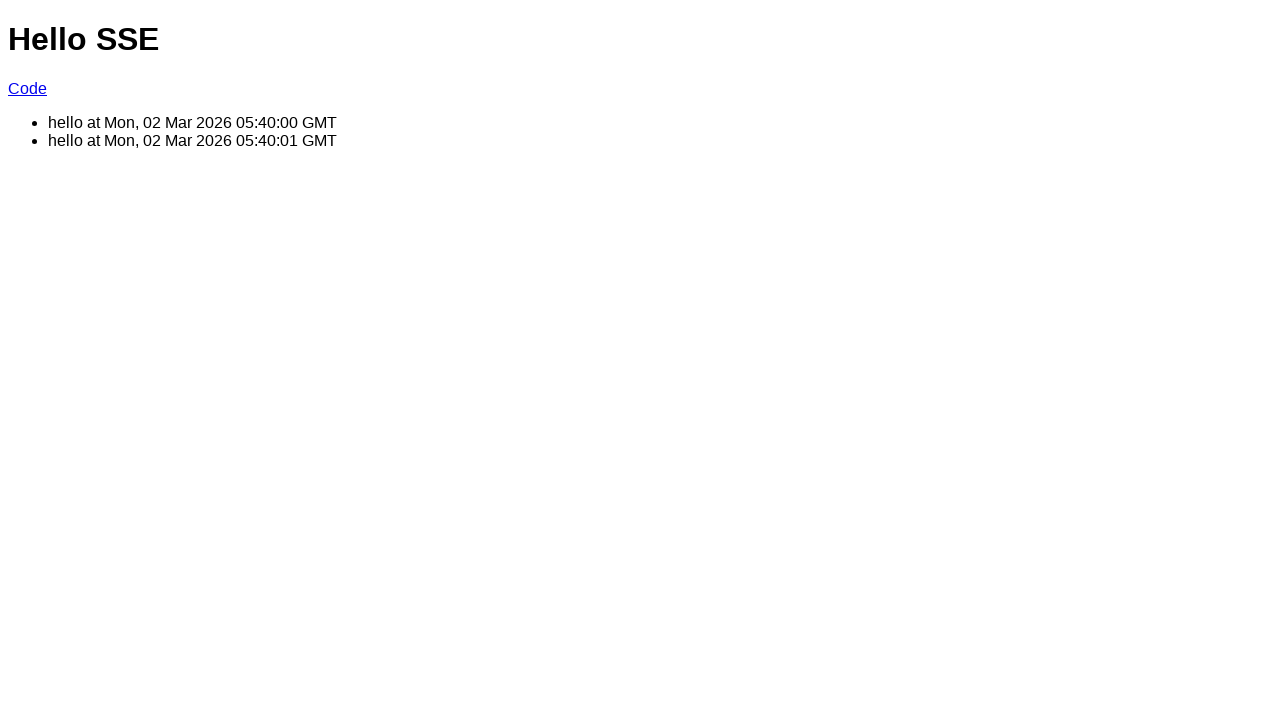

Waited for SSE events to populate list items
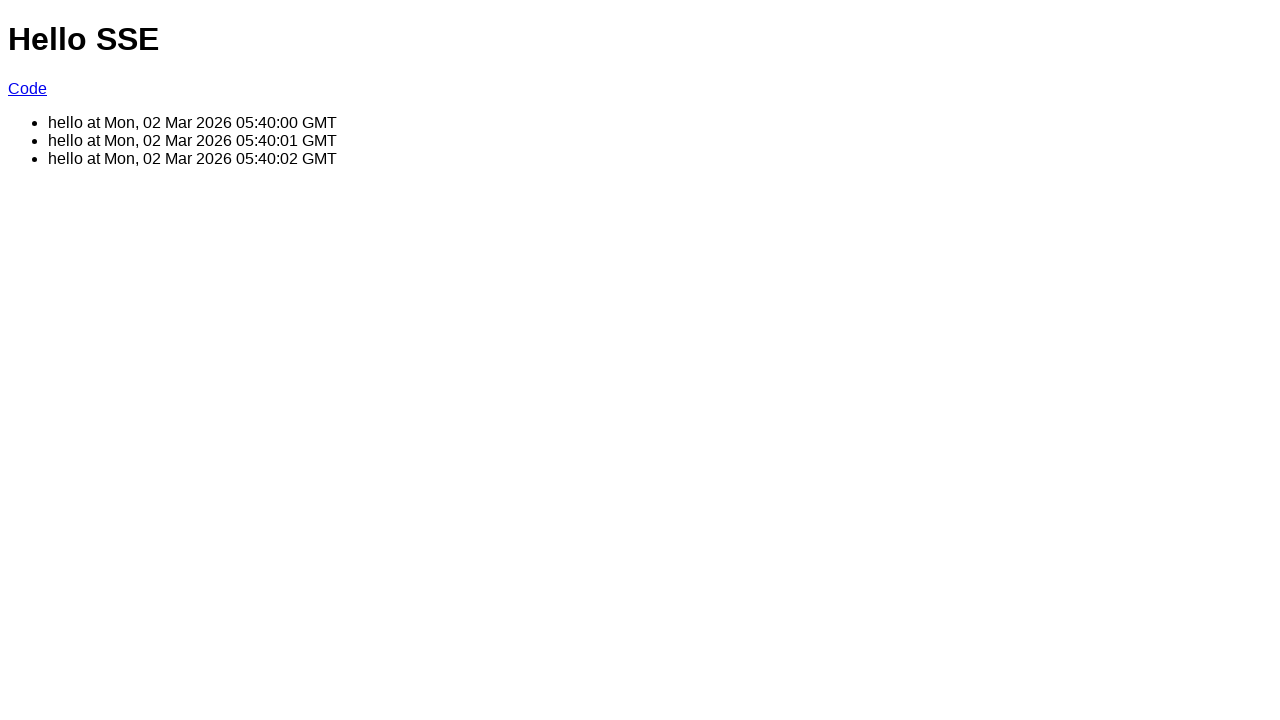

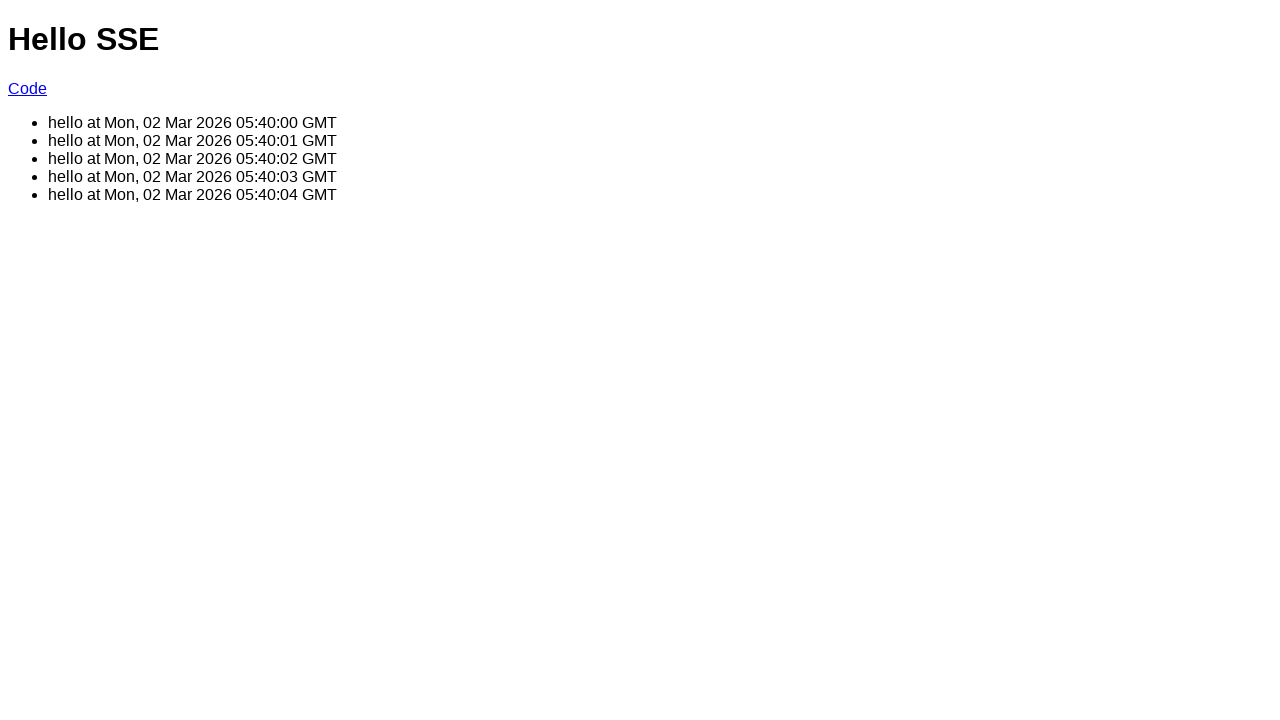